Tests a form submission on DemoQA by filling in user information fields (name, email, addresses) and submitting the form

Starting URL: https://demoqa.com/text-box

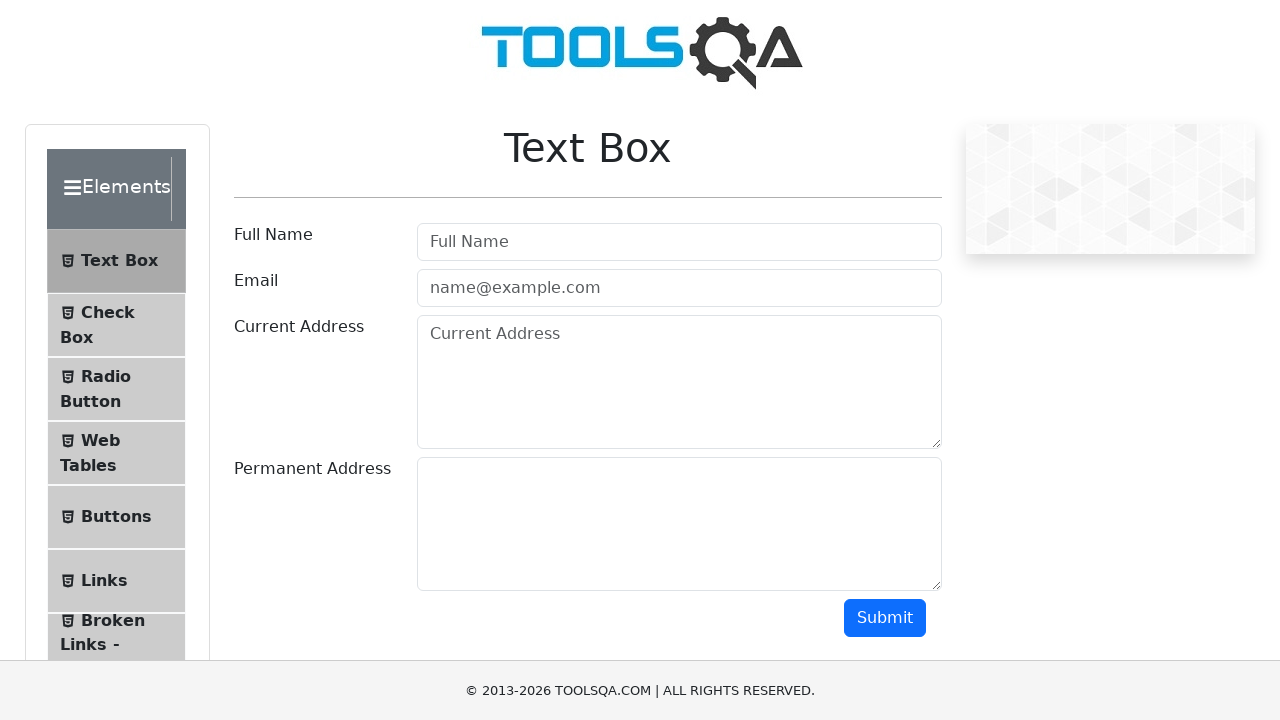

Filled username field with 'FAWER2' on #userName
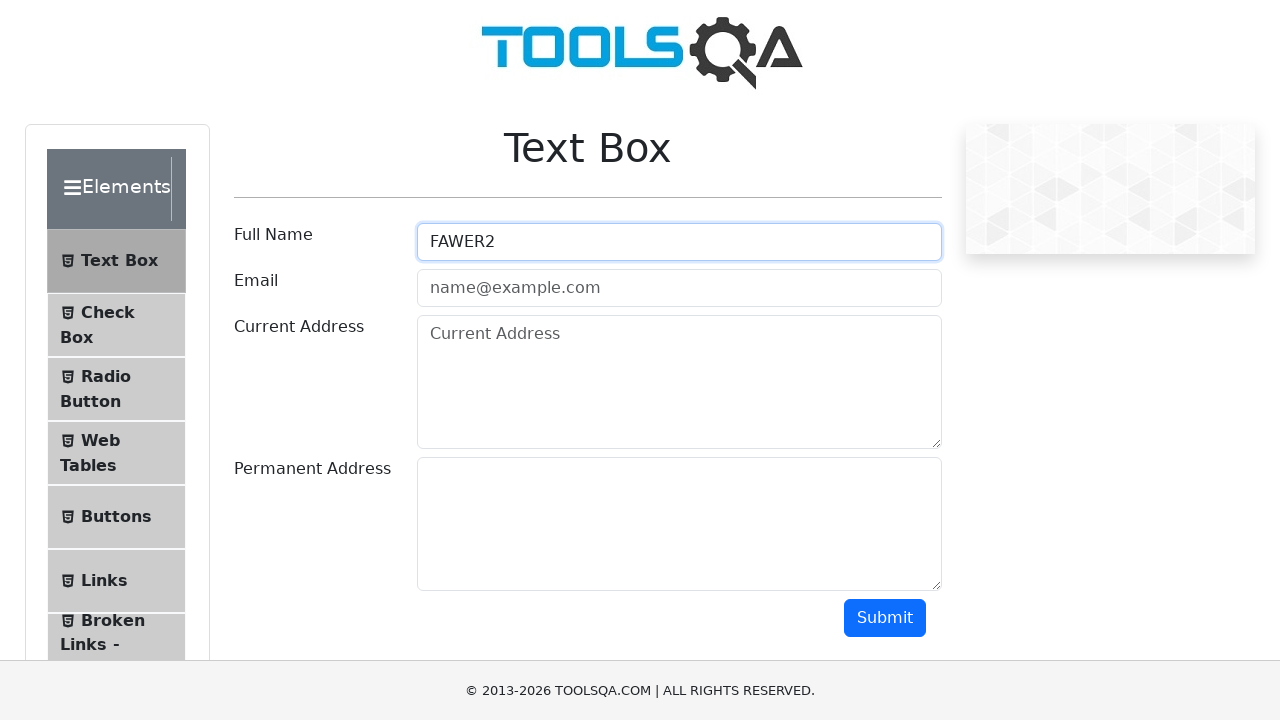

Filled email field with 'xxx@gmail.com' on #userEmail
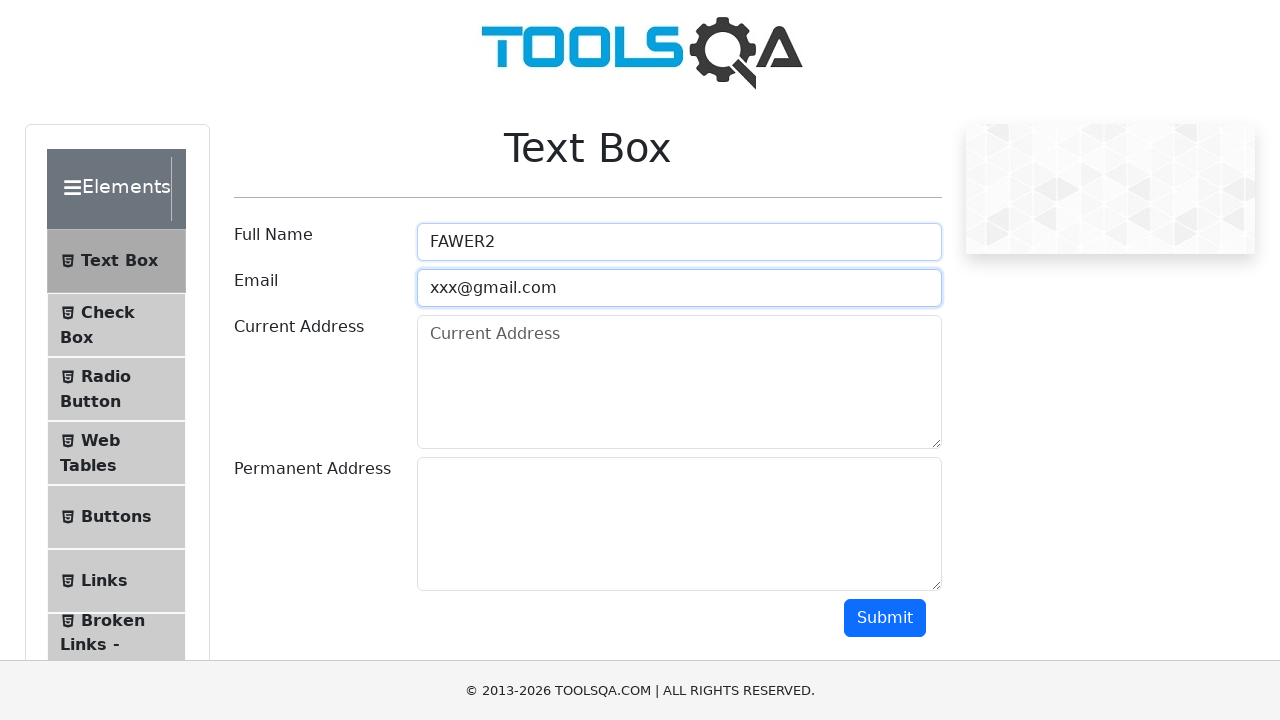

Filled current address field with 'PRIMERA DIRECCION' on #currentAddress
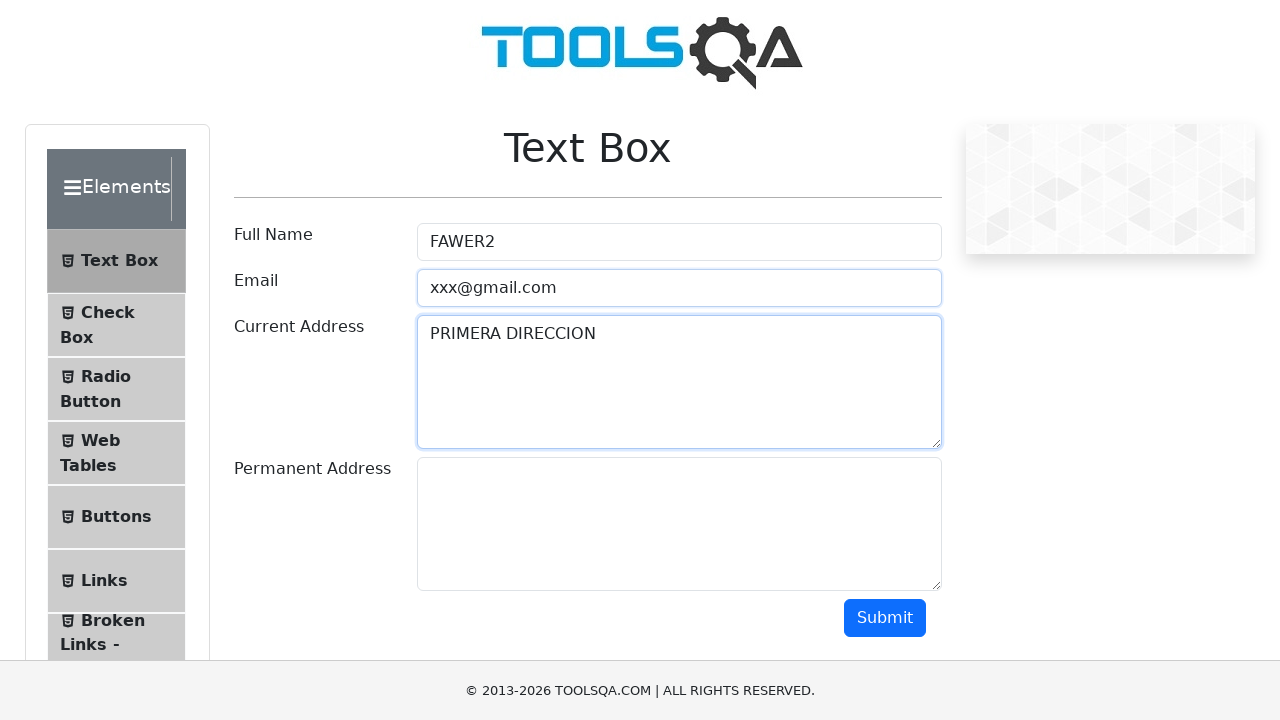

Filled permanent address field with 'SEGUNDA DIRECCION' on #permanentAddress
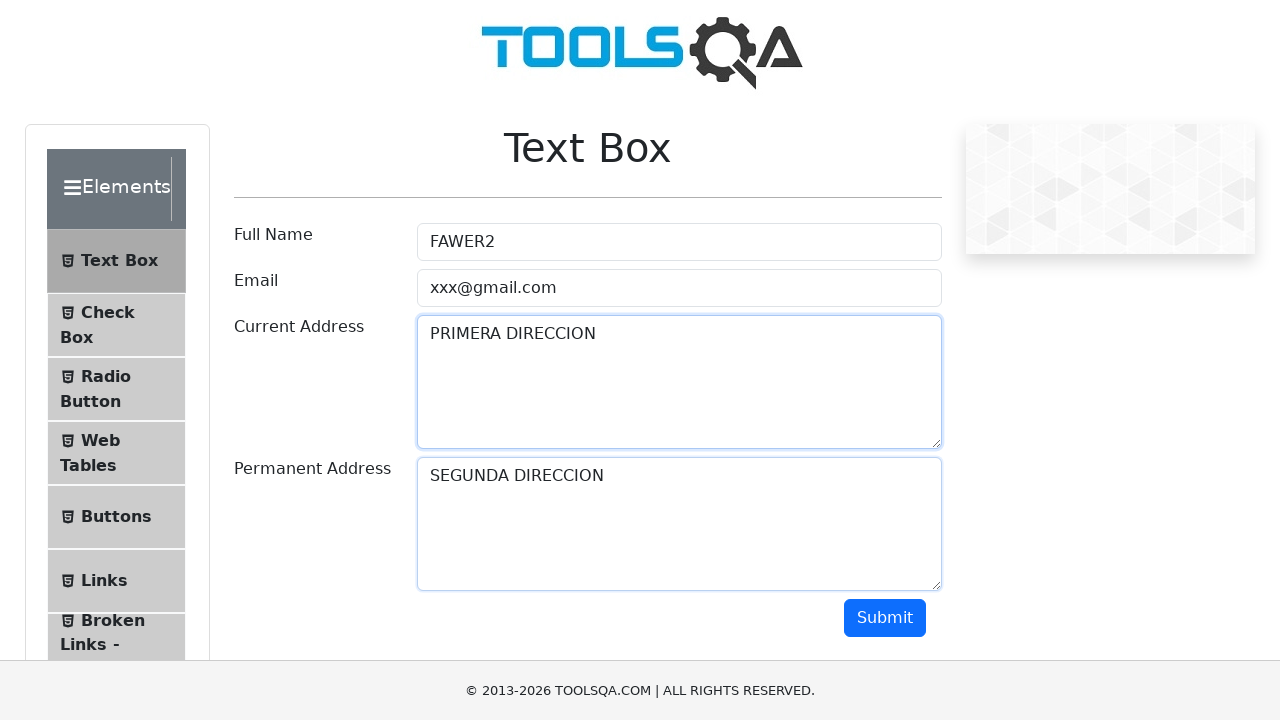

Scrolled down to make submit button visible
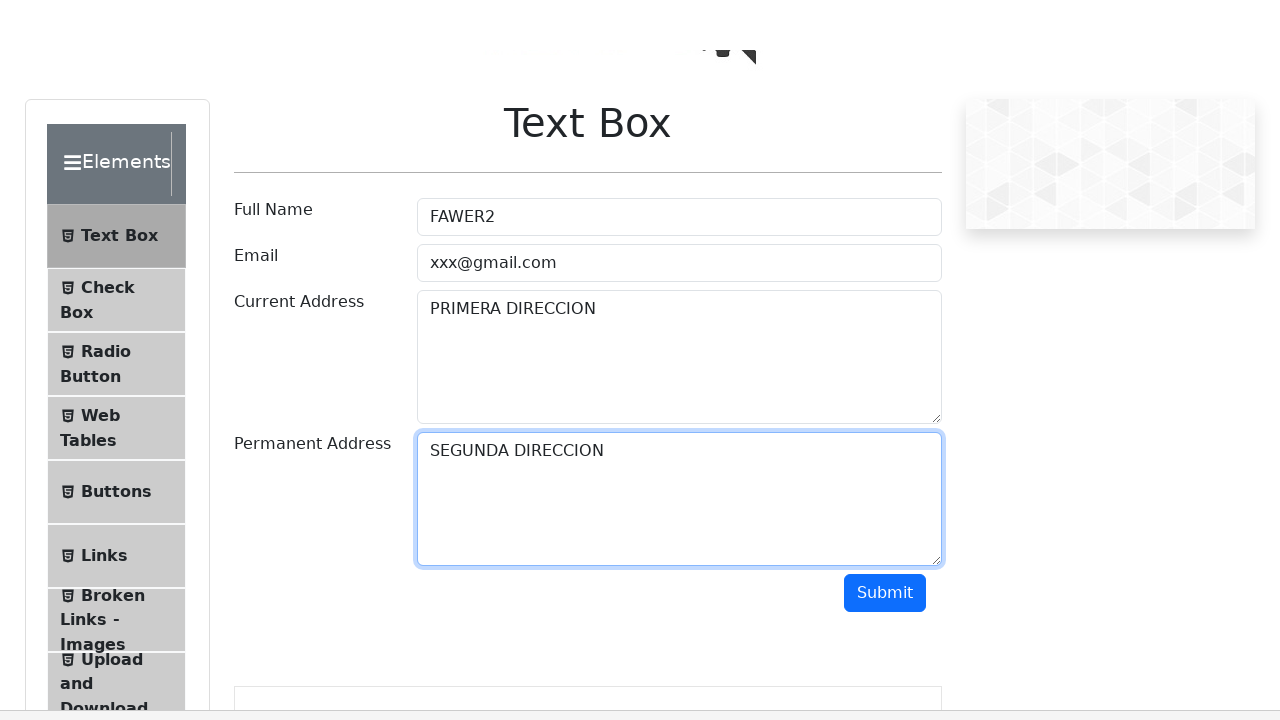

Clicked submit button to submit the form at (885, 318) on #submit
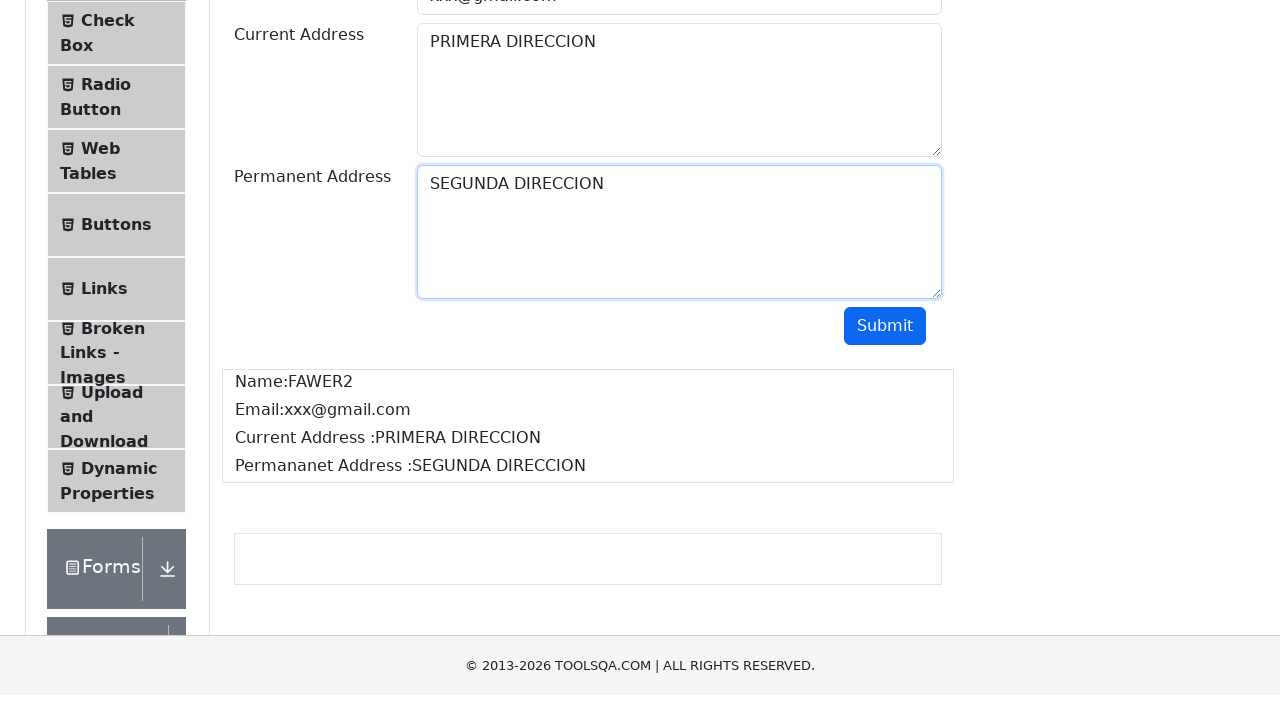

Waited 1000ms for form submission to complete
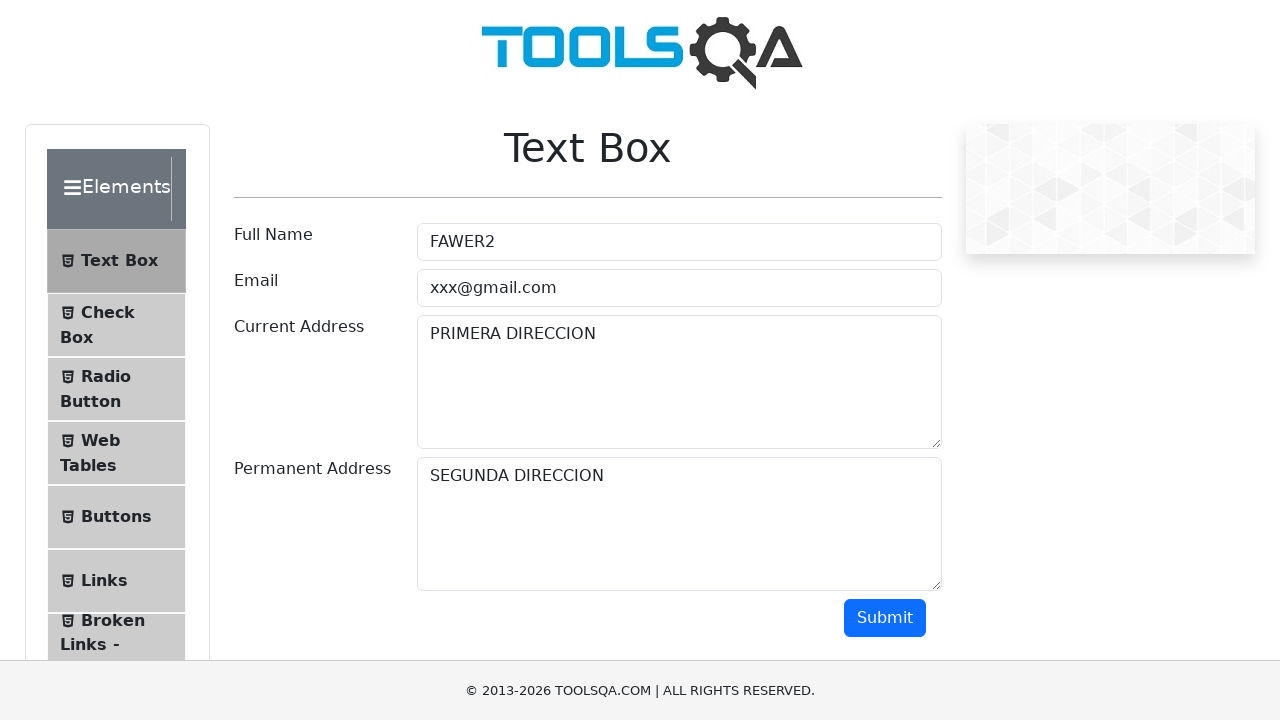

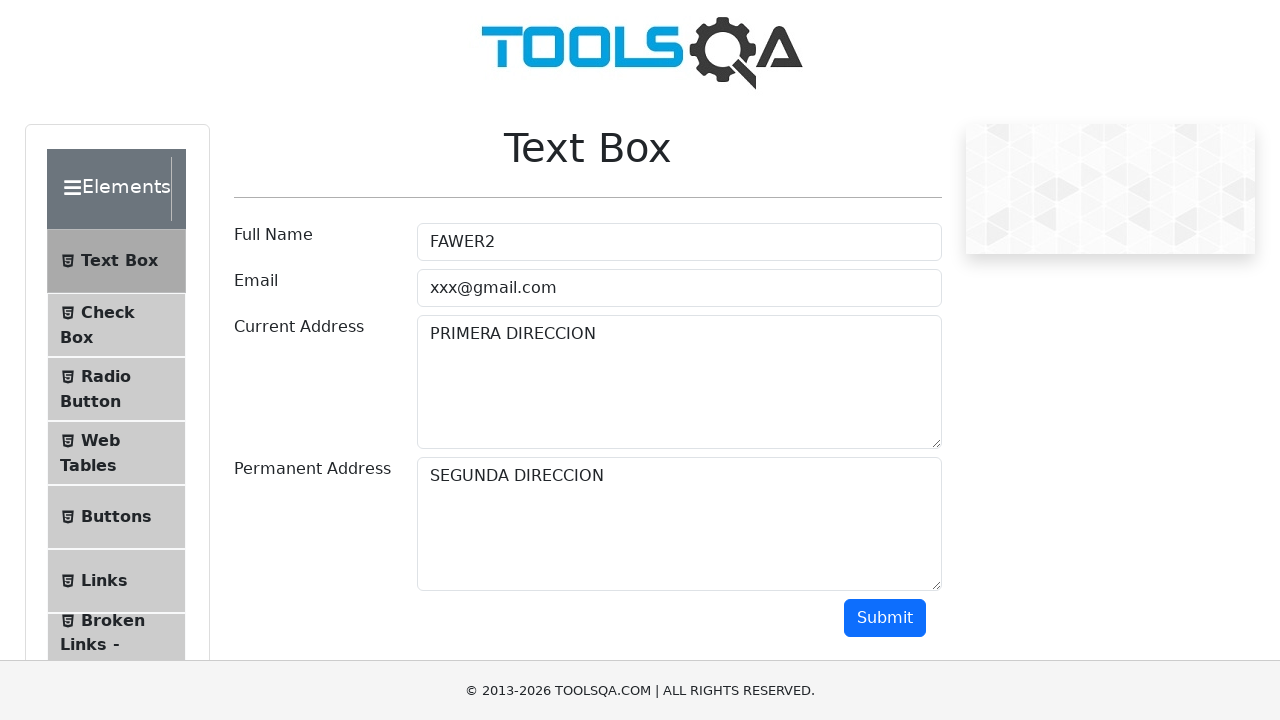